Tests Google Form by selecting radio button for Cần Thơ and checkboxes for Quảng Nam and Quảng Bình

Starting URL: https://docs.google.com/forms/d/e/1FAIpQLSfiypnd69zhuDkjKgqvpID9kwO29UCzeCVrGGtbNPZXQok0jA/viewform

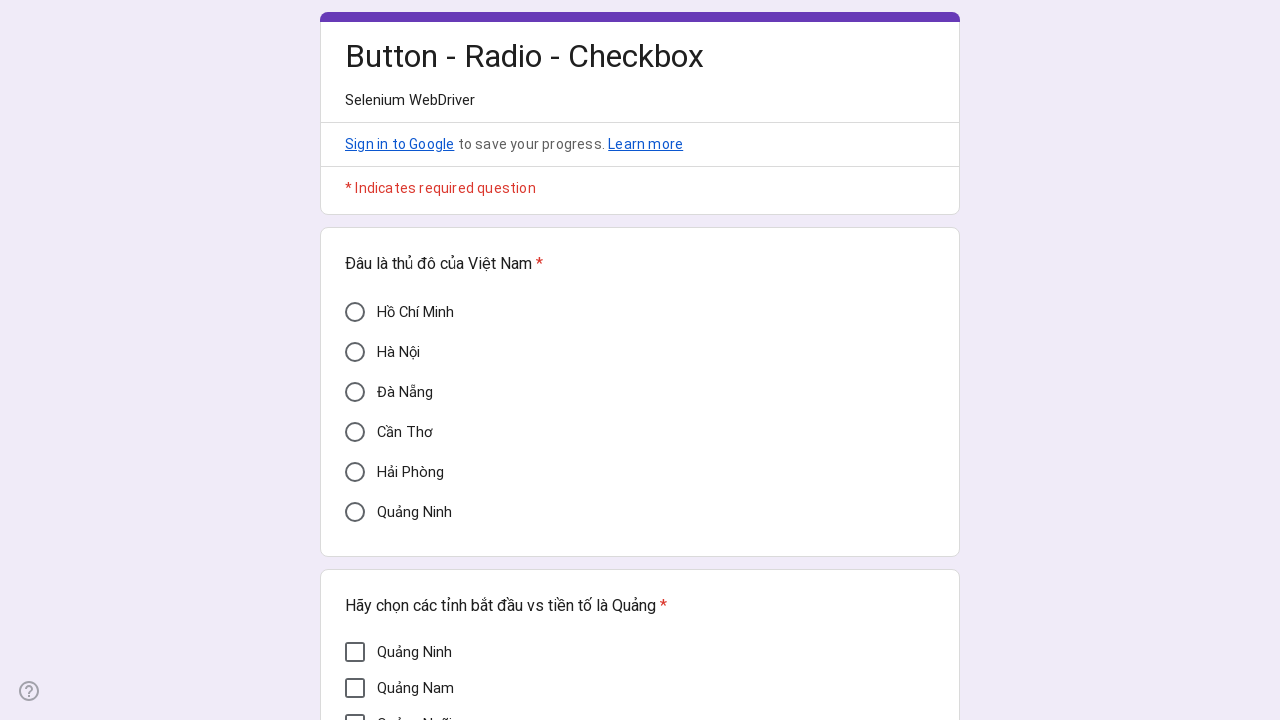

Clicked Cần Thơ radio button at (355, 432) on //div[@aria-label='Cần Thơ']
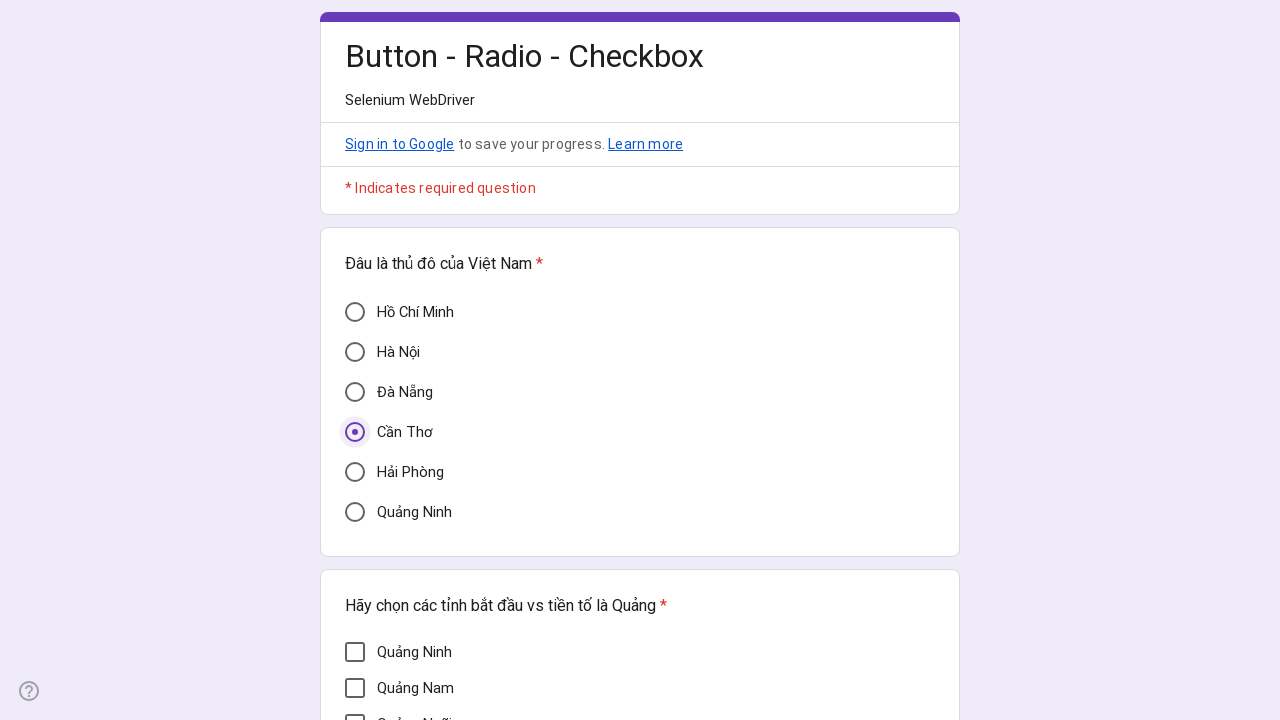

Clicked Quảng Nam checkbox at (355, 688) on //div[@aria-label='Quảng Nam']
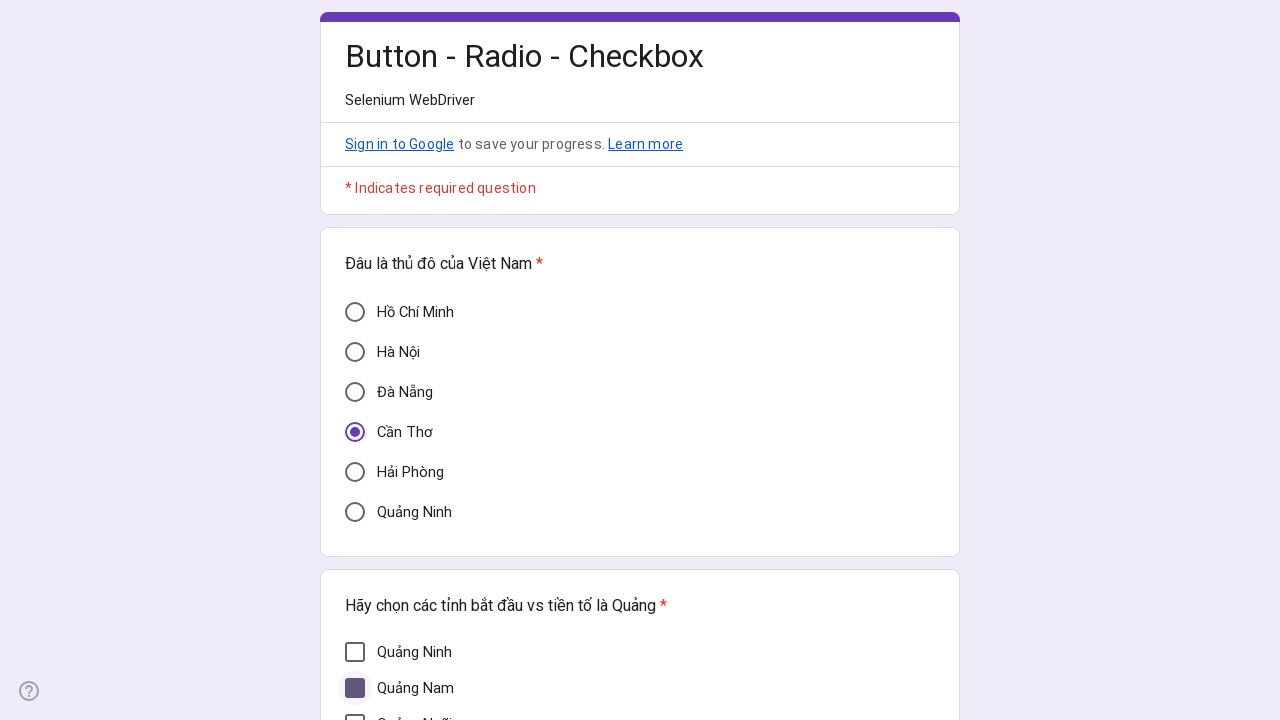

Clicked Quảng Bình checkbox at (355, 413) on //div[@aria-label='Quảng Bình']
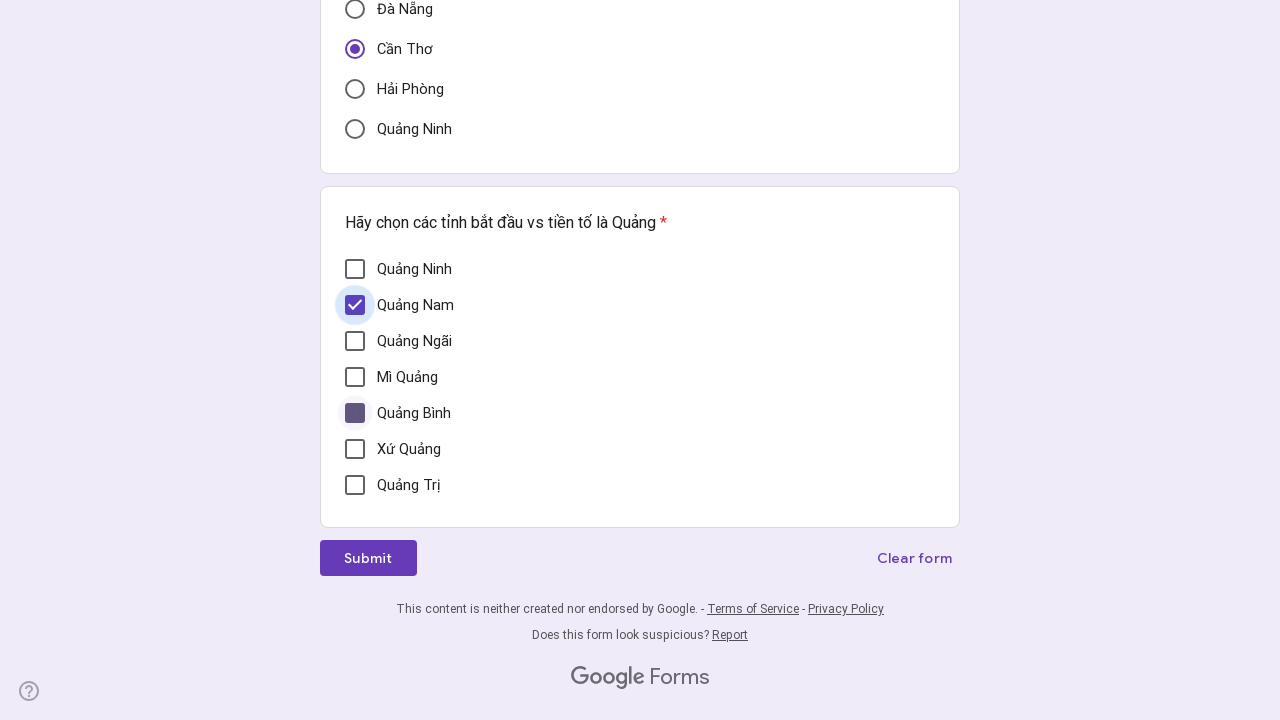

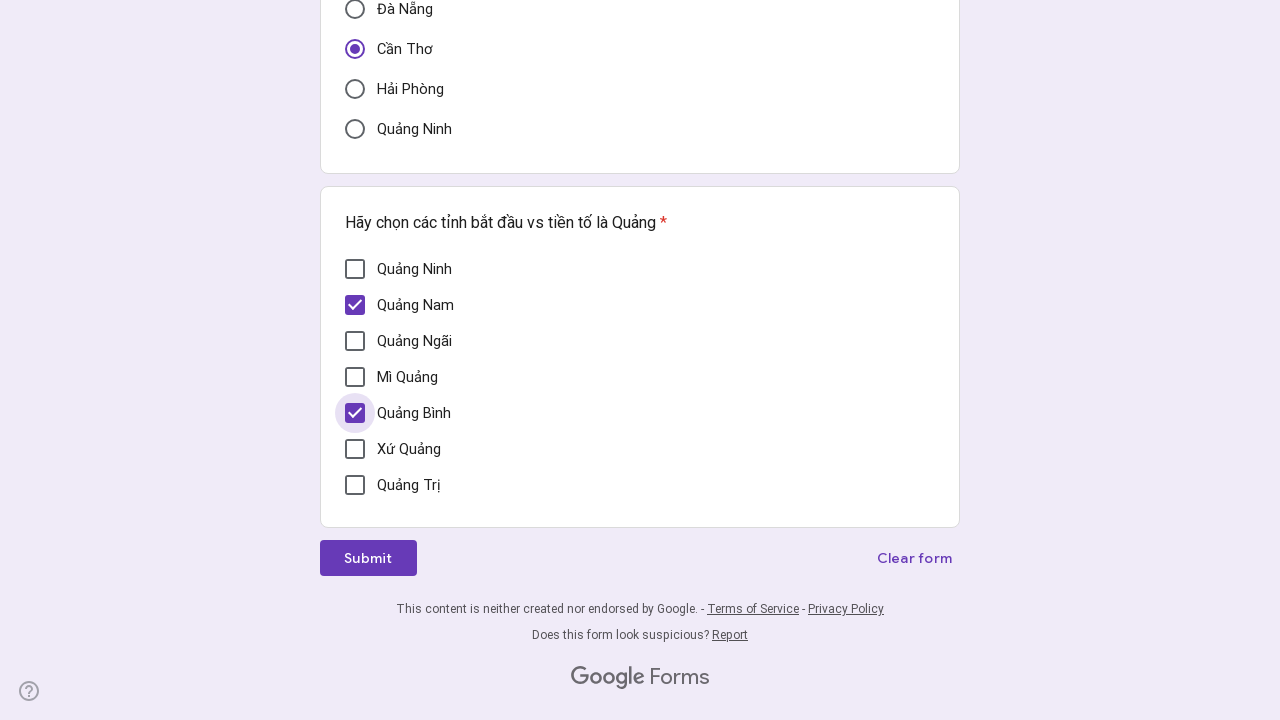